Navigates to the 99 Bottles of Beer website and clicks on the Song Lyrics link, then verifies that the lyrics content is displayed on the page.

Starting URL: http://www.99-bottles-of-beer.net

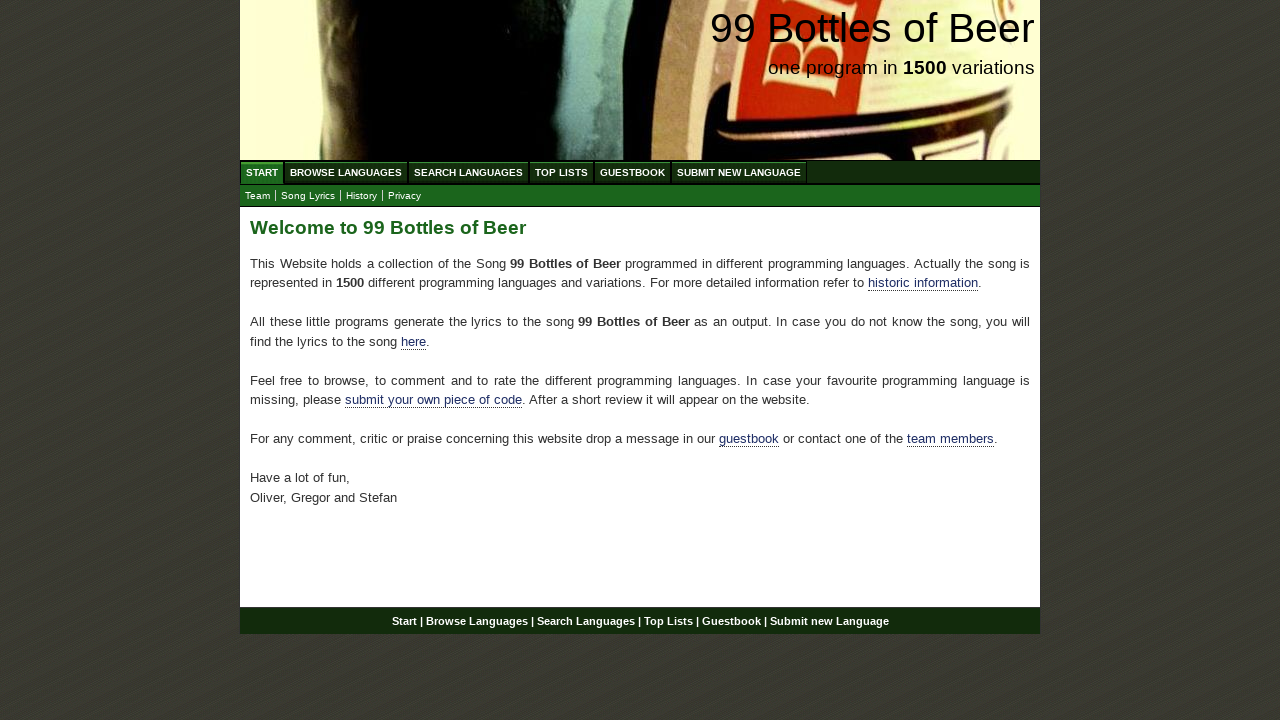

Clicked on the Song Lyrics link in the submenu at (308, 196) on xpath=//ul[@id='submenu']/li/a[@href='lyrics.html']
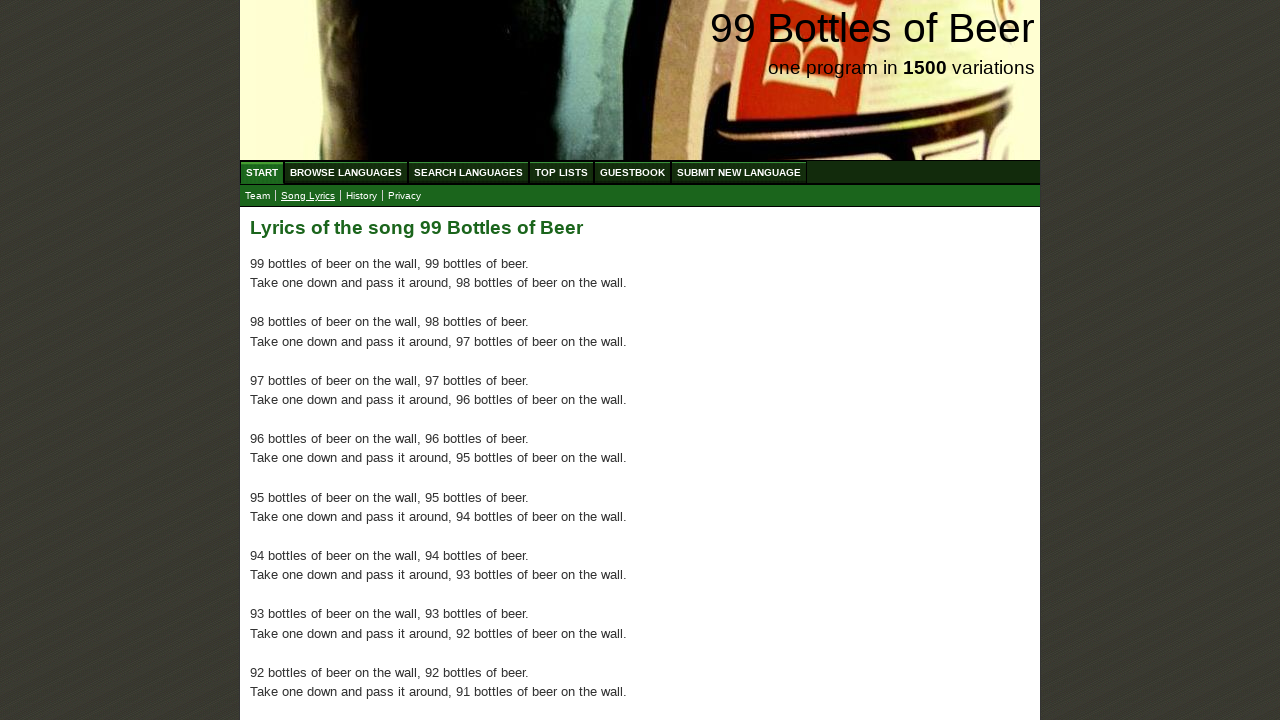

Main content area with lyrics loaded
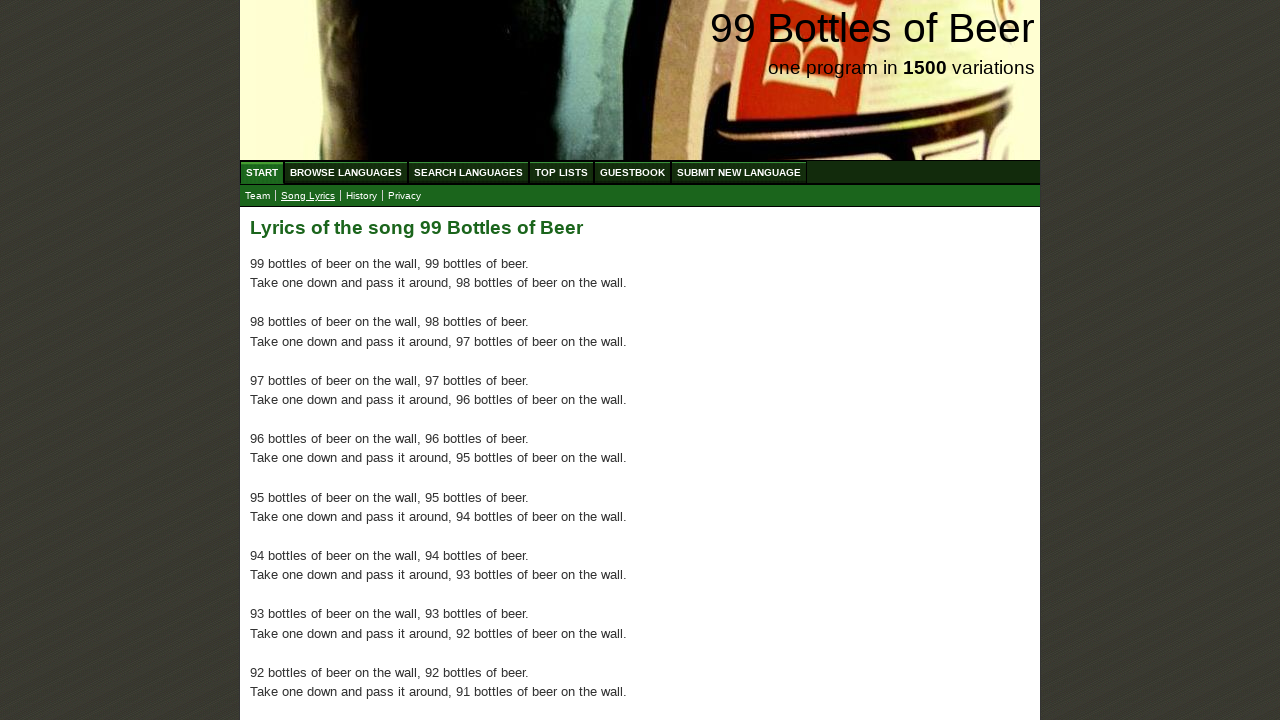

Verified first verse of lyrics is present
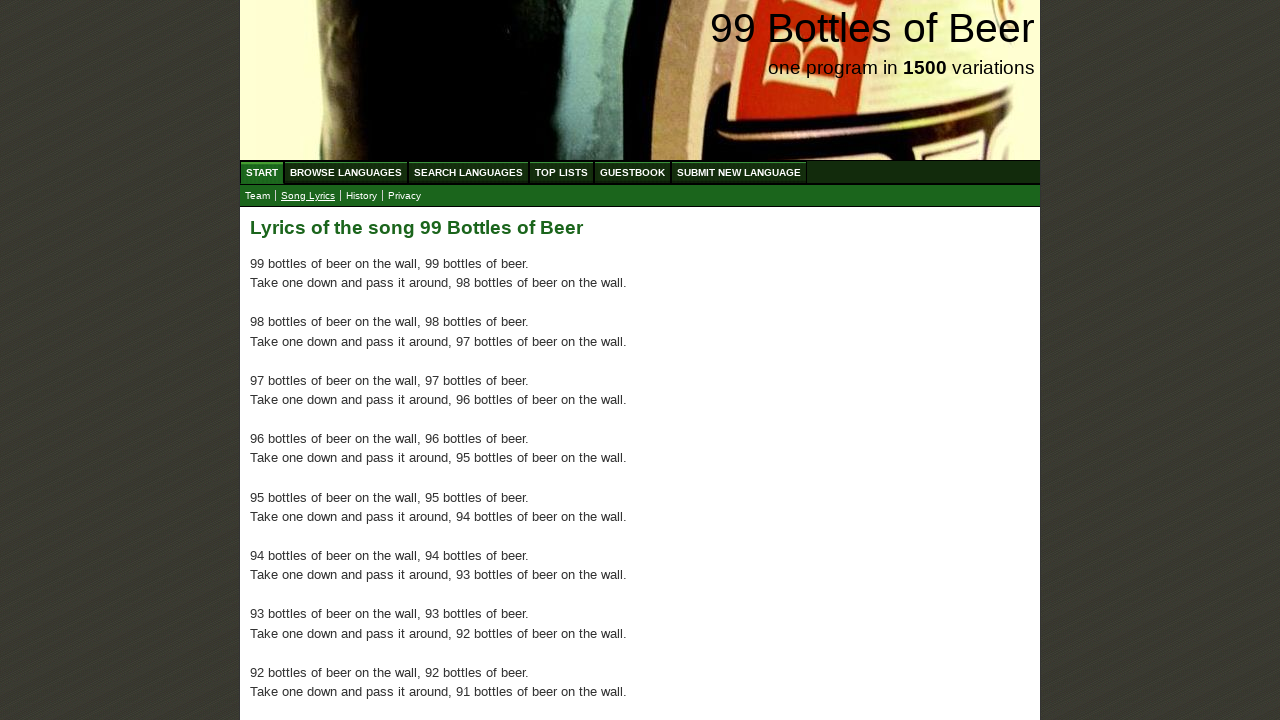

Verified last verse of lyrics is present
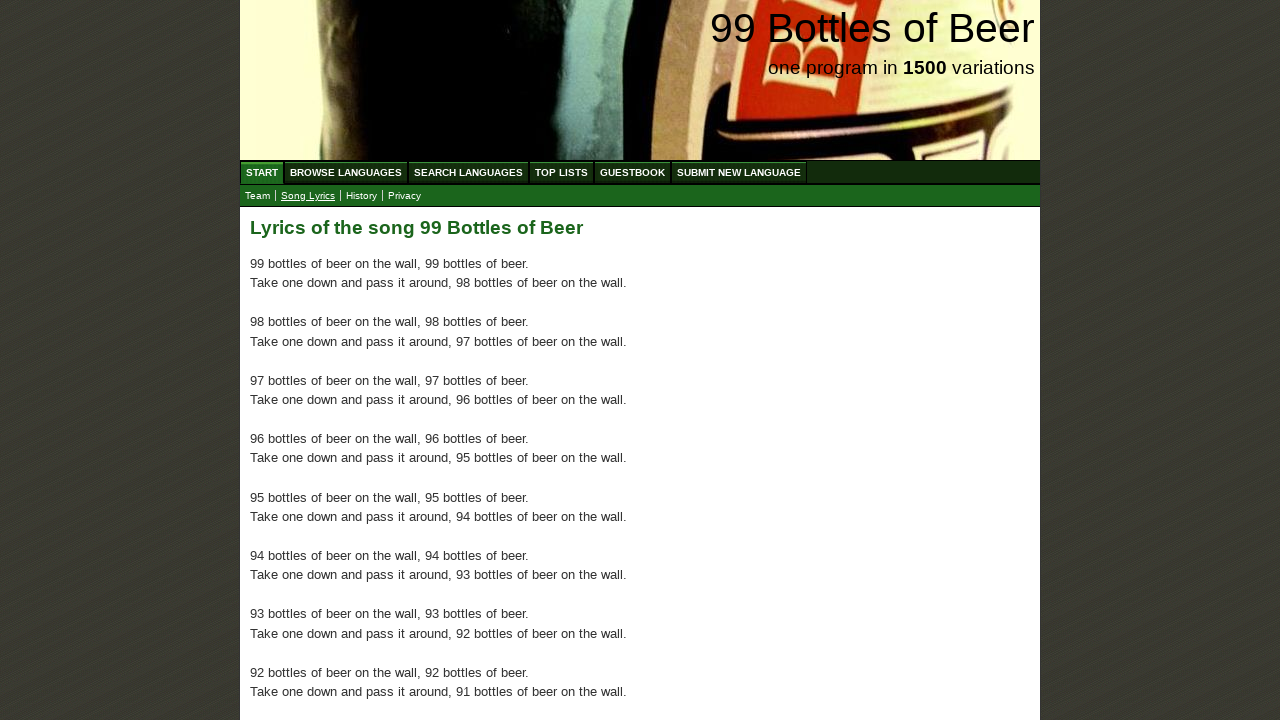

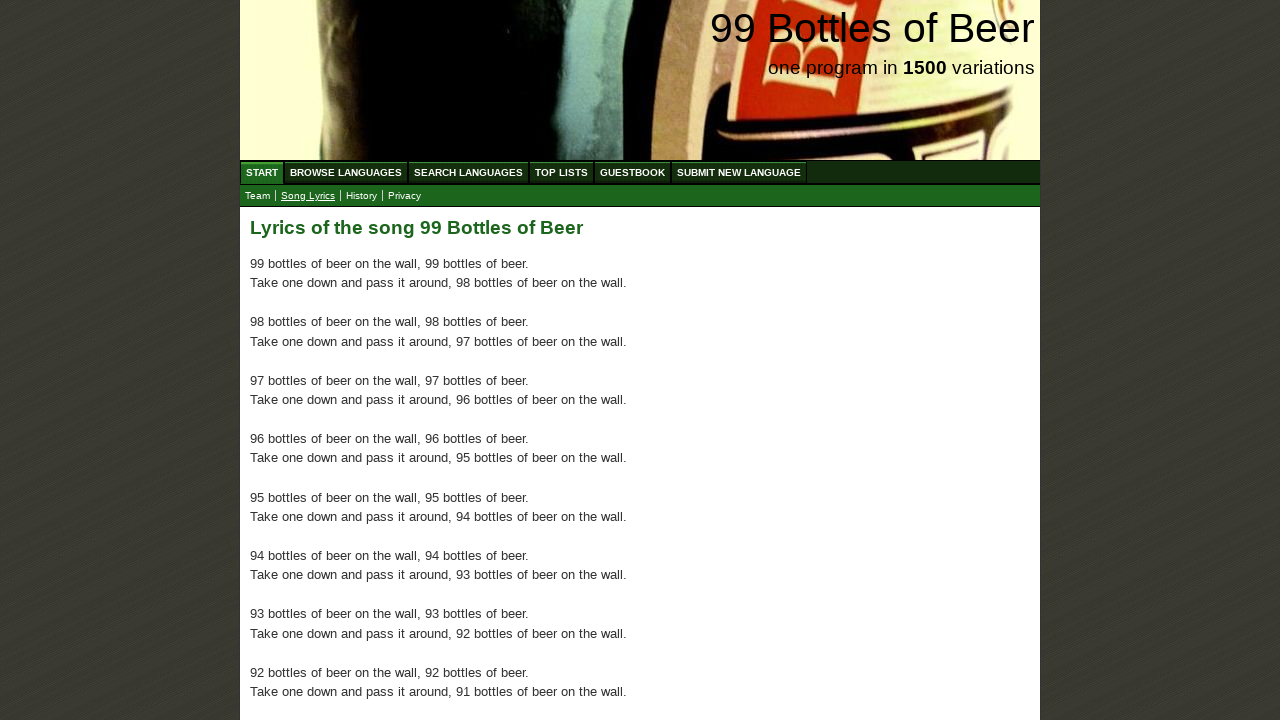